Tests opening and closing a modal dialog by clicking the trigger button and then the close button

Starting URL: https://app.cloudqa.io/home/AutomationPracticeForm

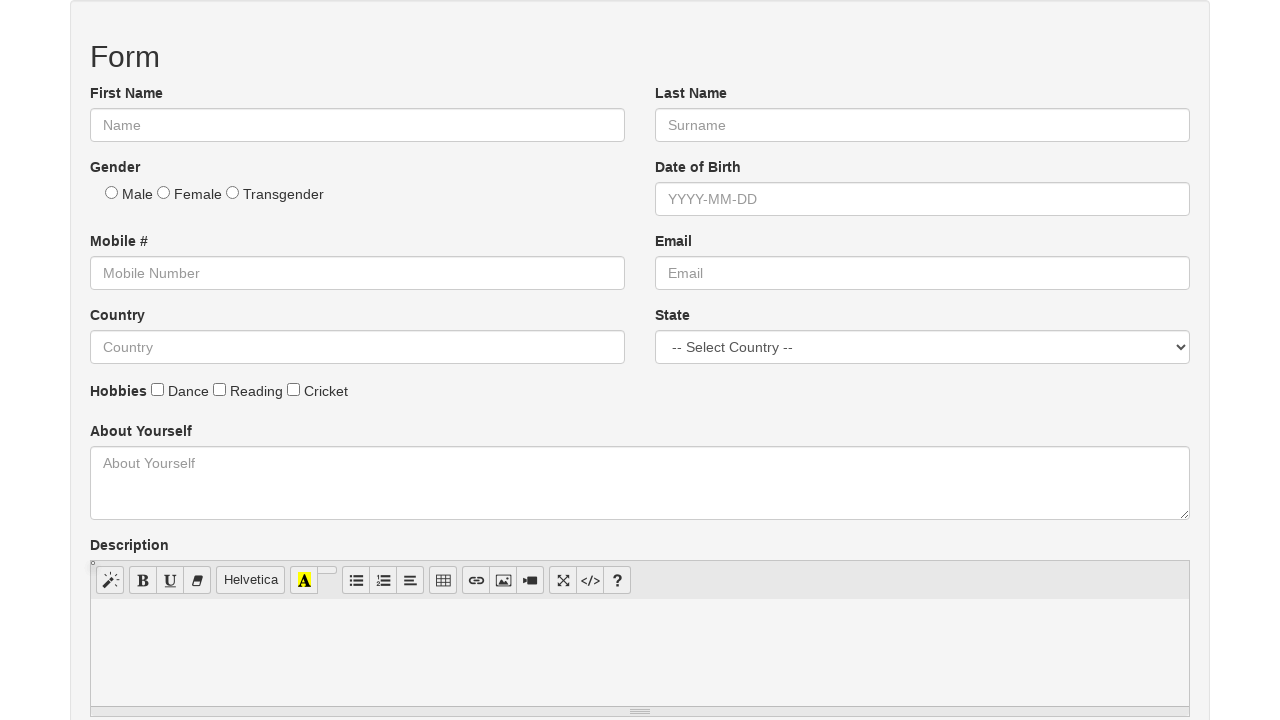

Clicked trigger button to open modal dialog at (148, 361) on button[data-target='#myModal']
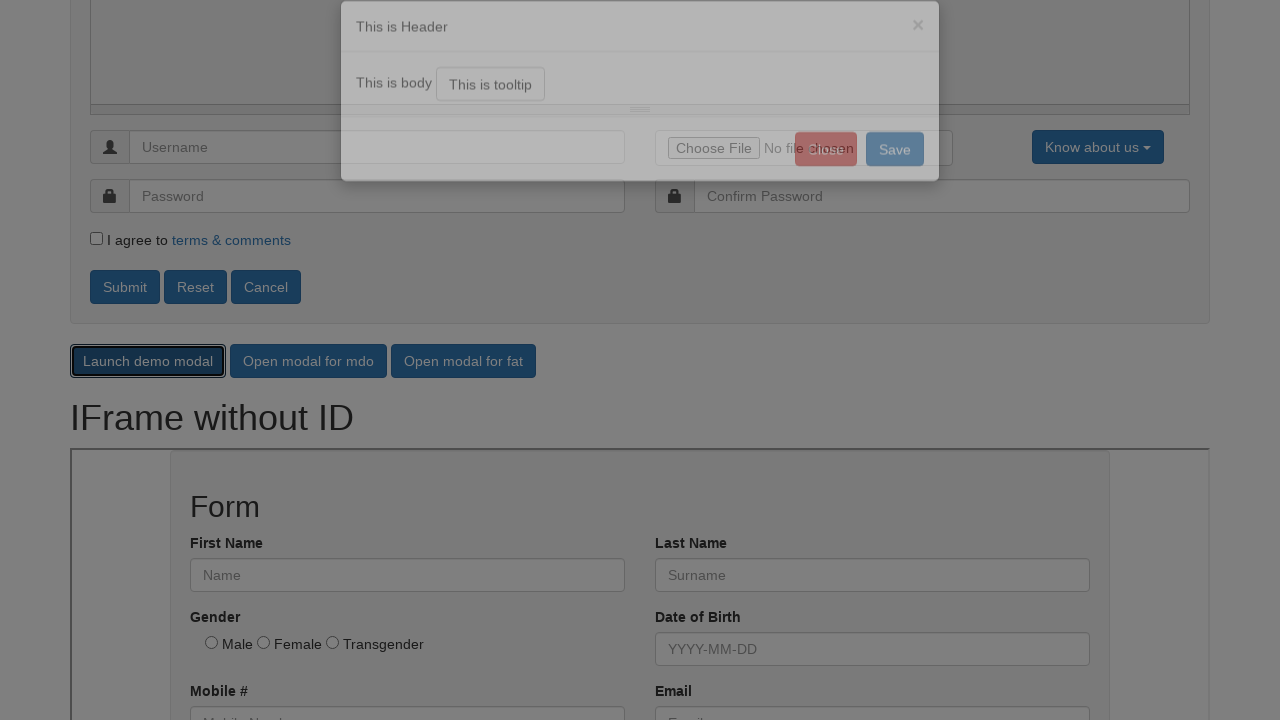

Modal dialog is now visible
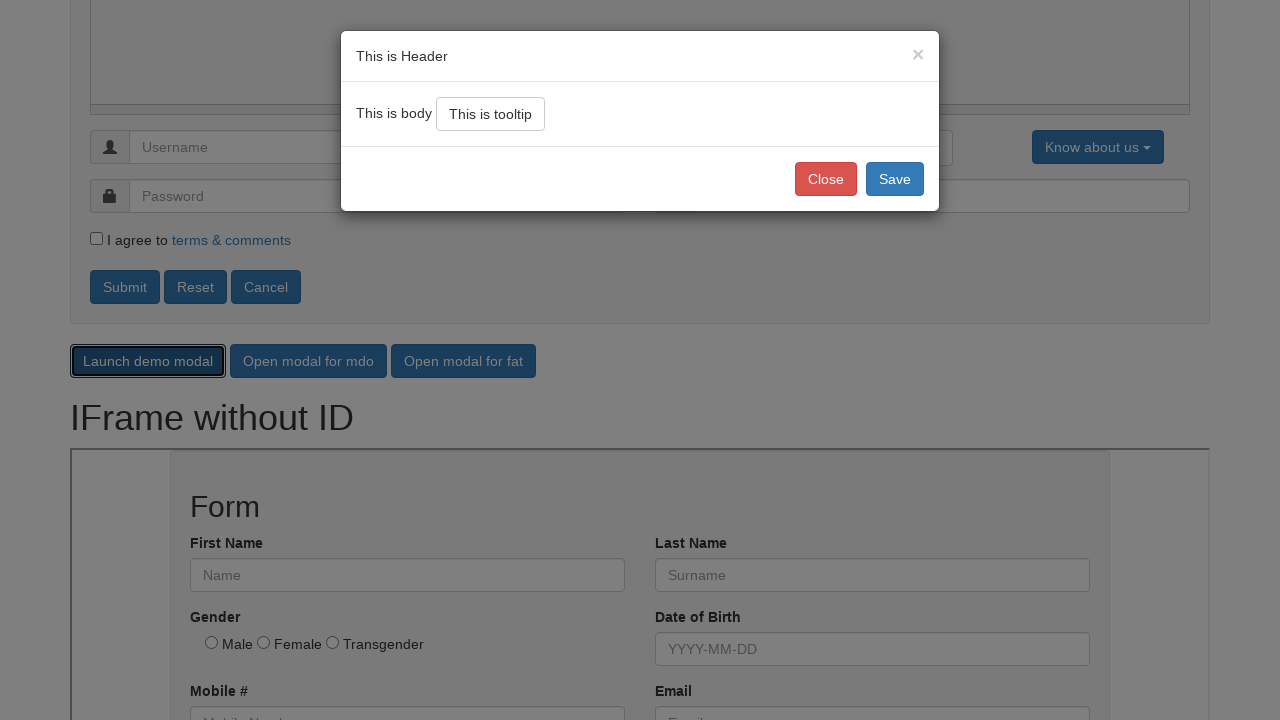

Clicked close button in modal footer at (826, 179) on .modal-footer .btn-danger
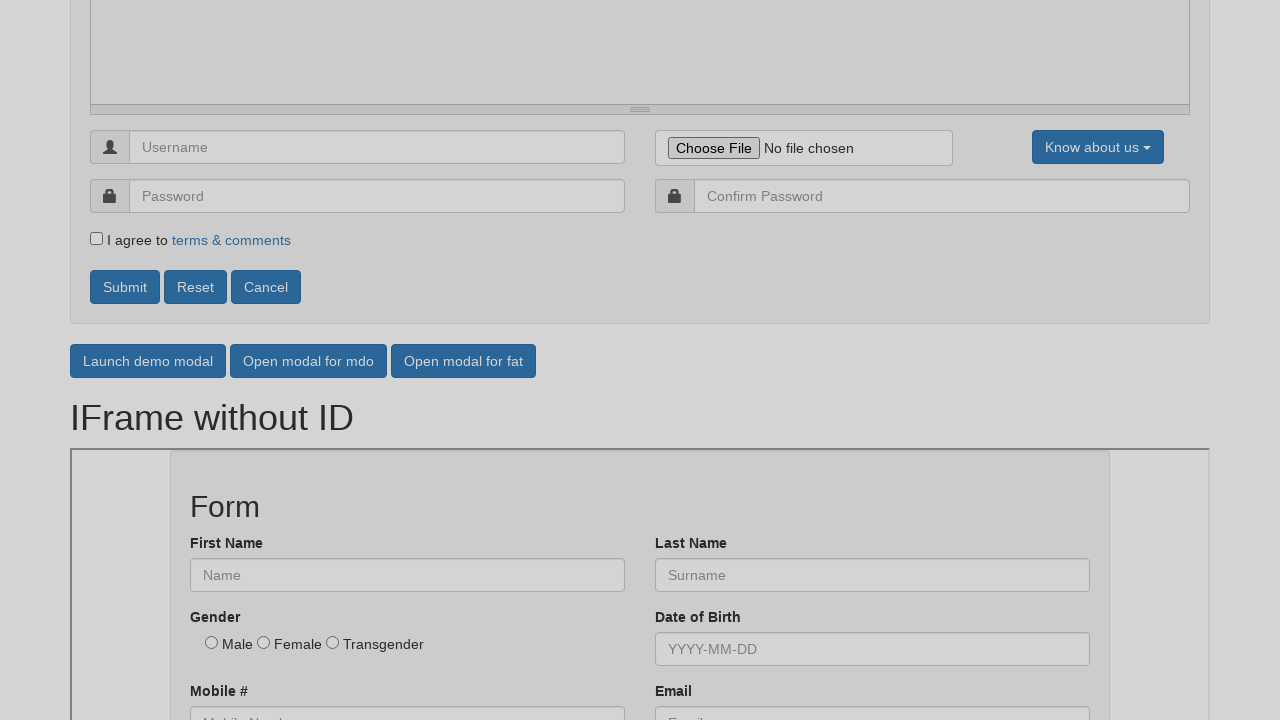

Modal dialog has closed
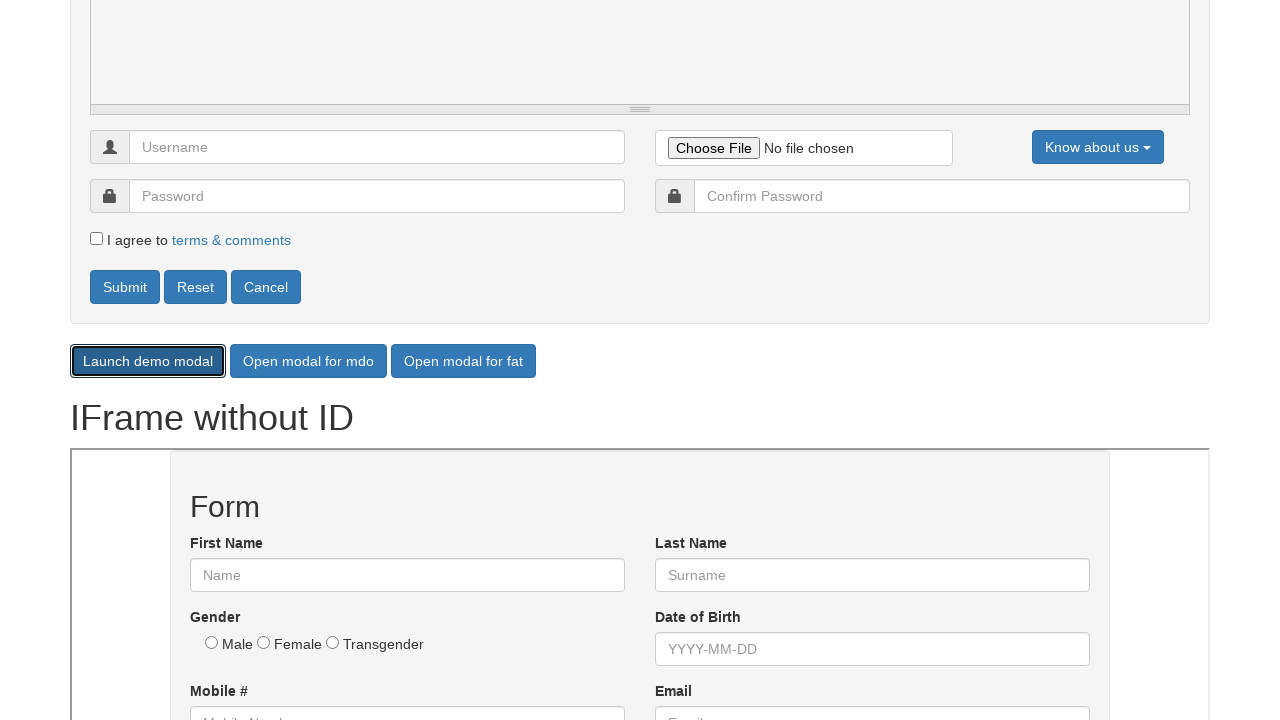

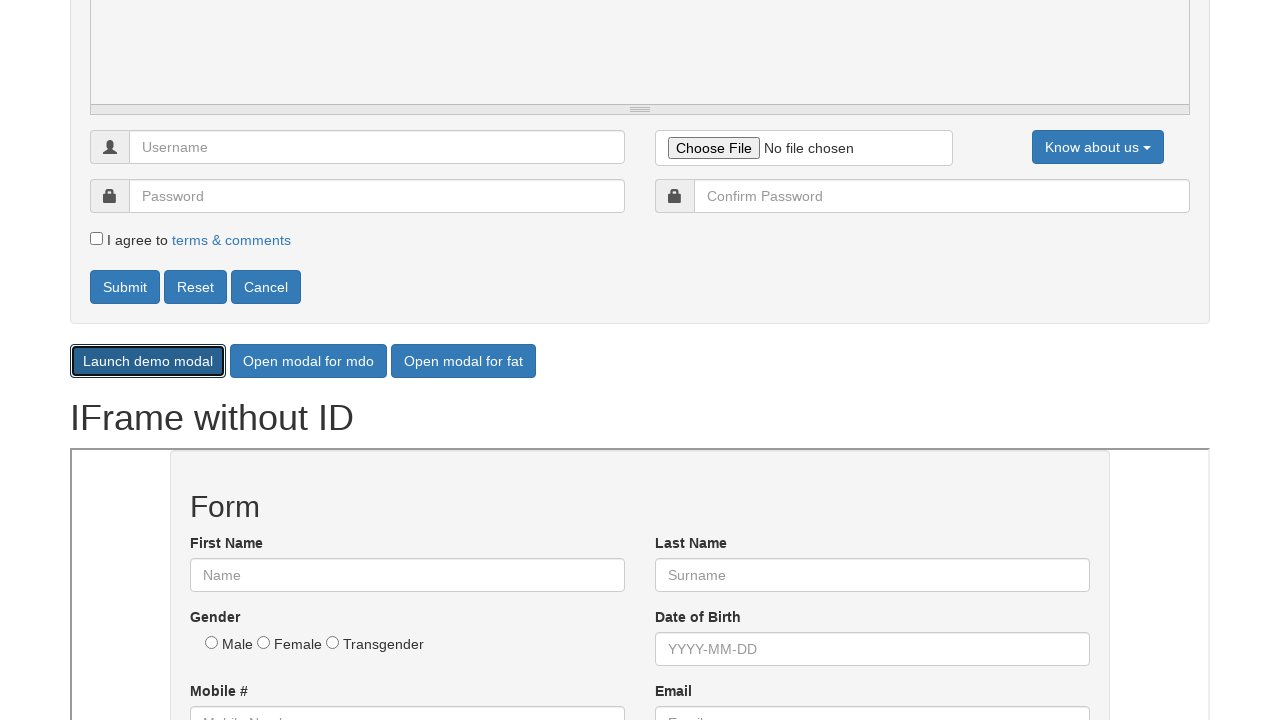